Tests file download functionality by navigating to an upload-download page and clicking the download button on a Selenium practice website.

Starting URL: https://www.tutorialspoint.com/selenium/practice/text-box.php

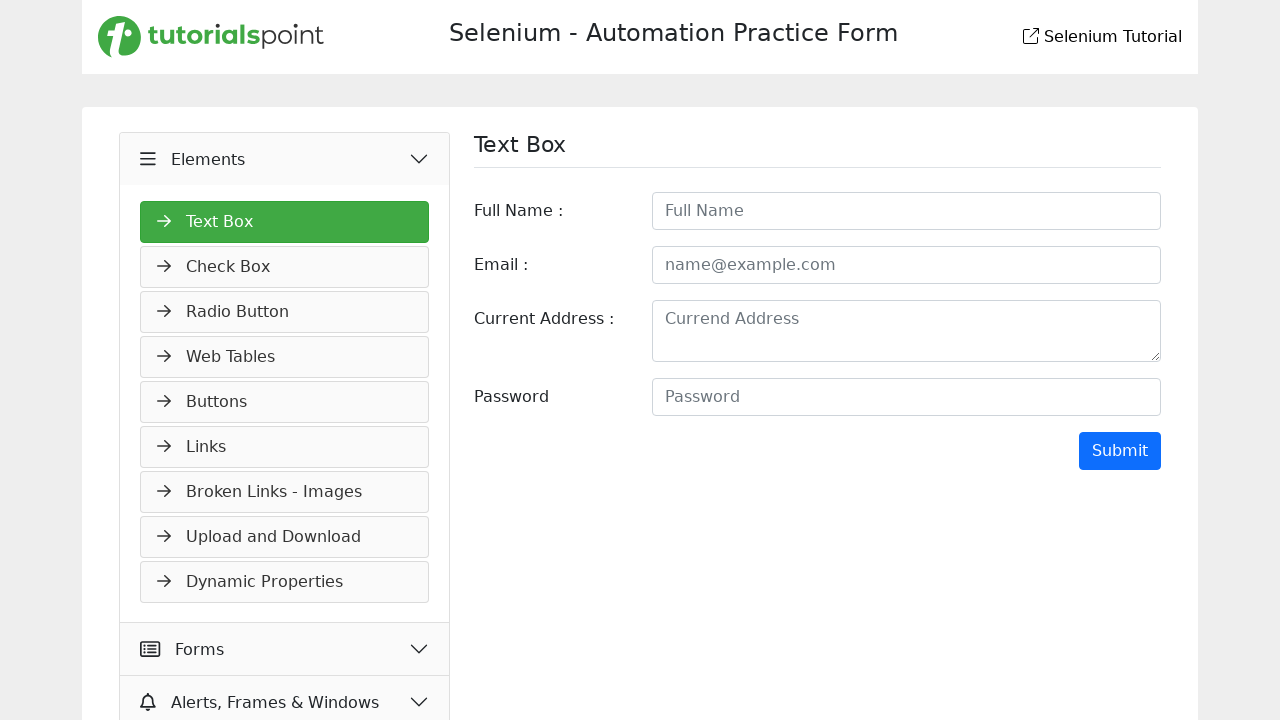

Clicked link to navigate to upload-download page at (285, 537) on a[href='upload-download.php']
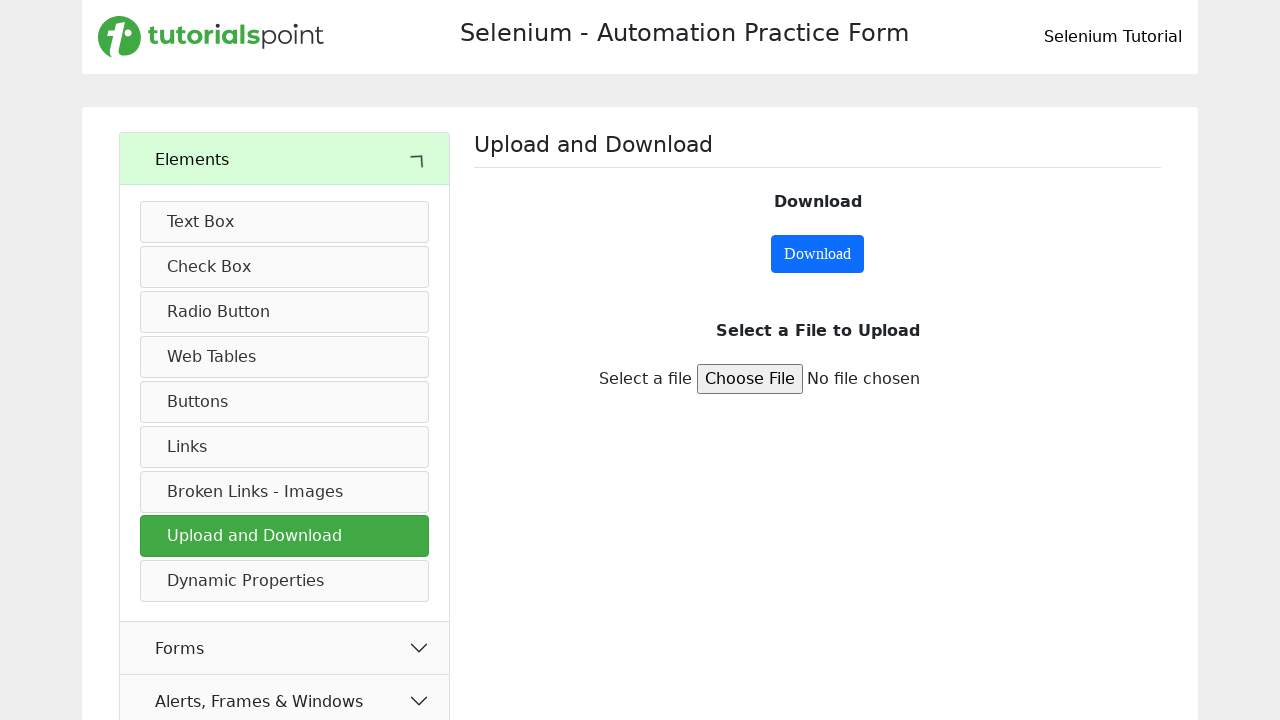

Download page loaded and download button is visible
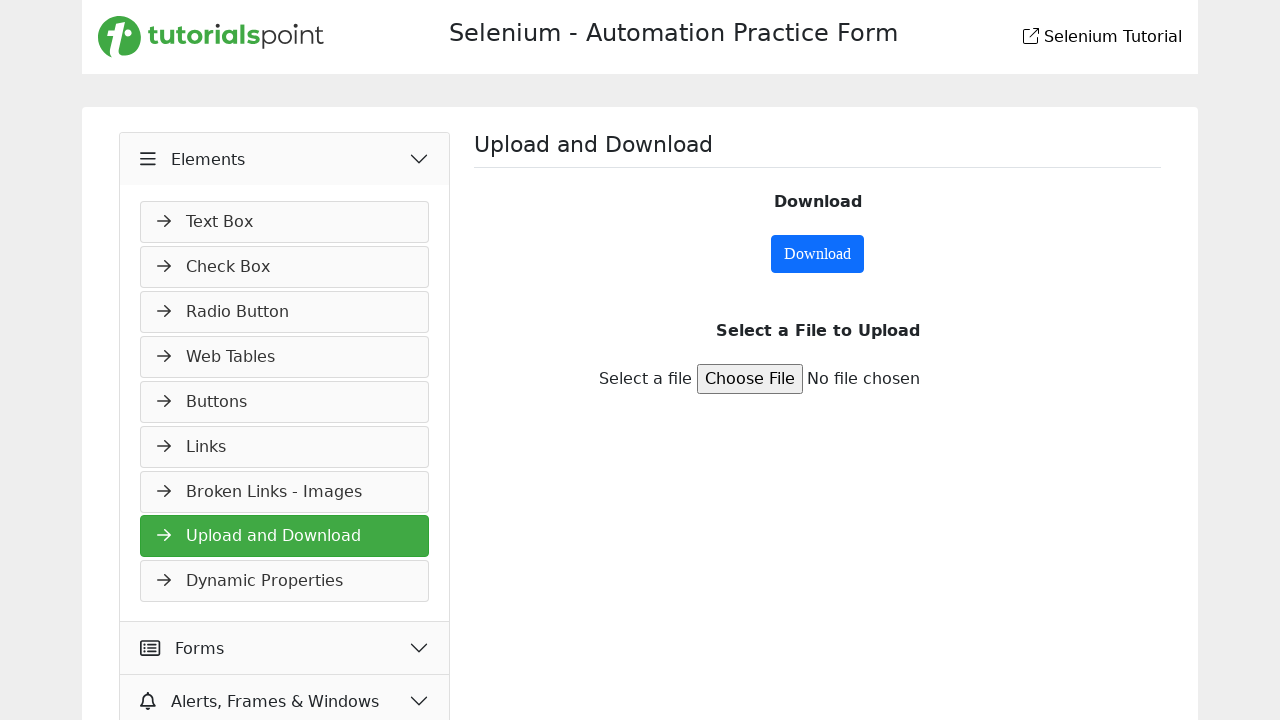

Clicked download button to start file download at (818, 254) on #downloadButton
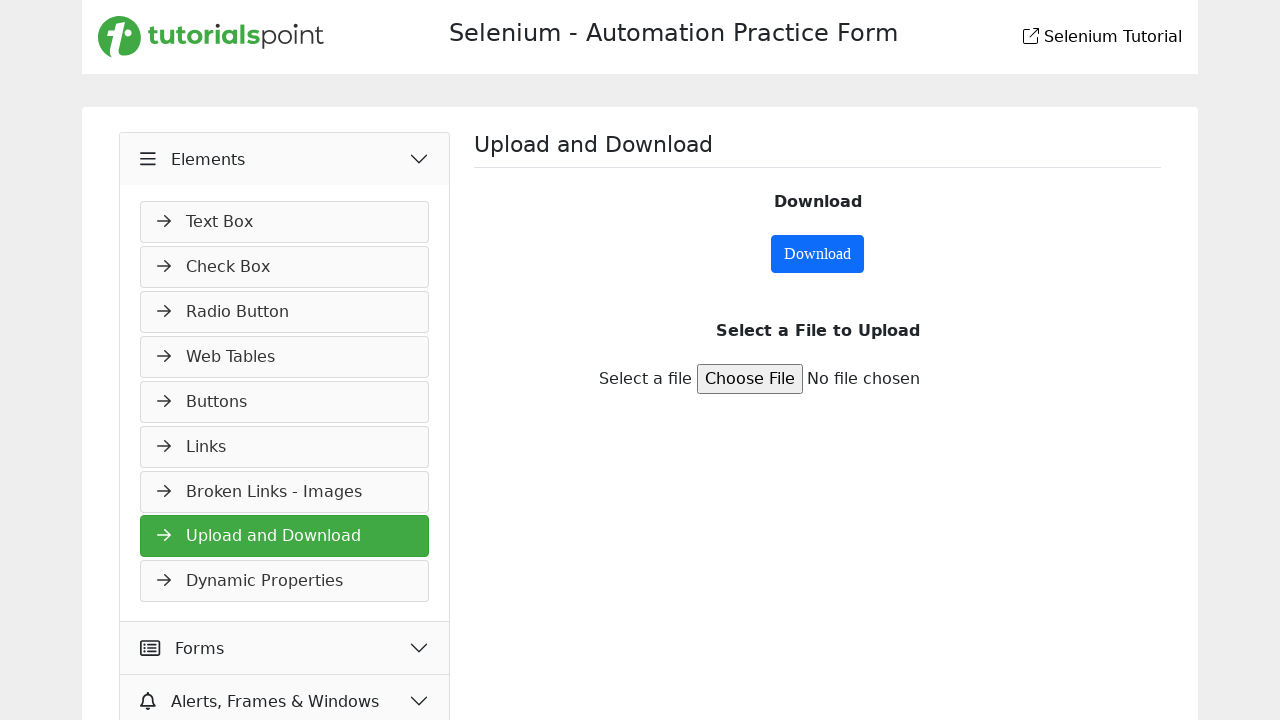

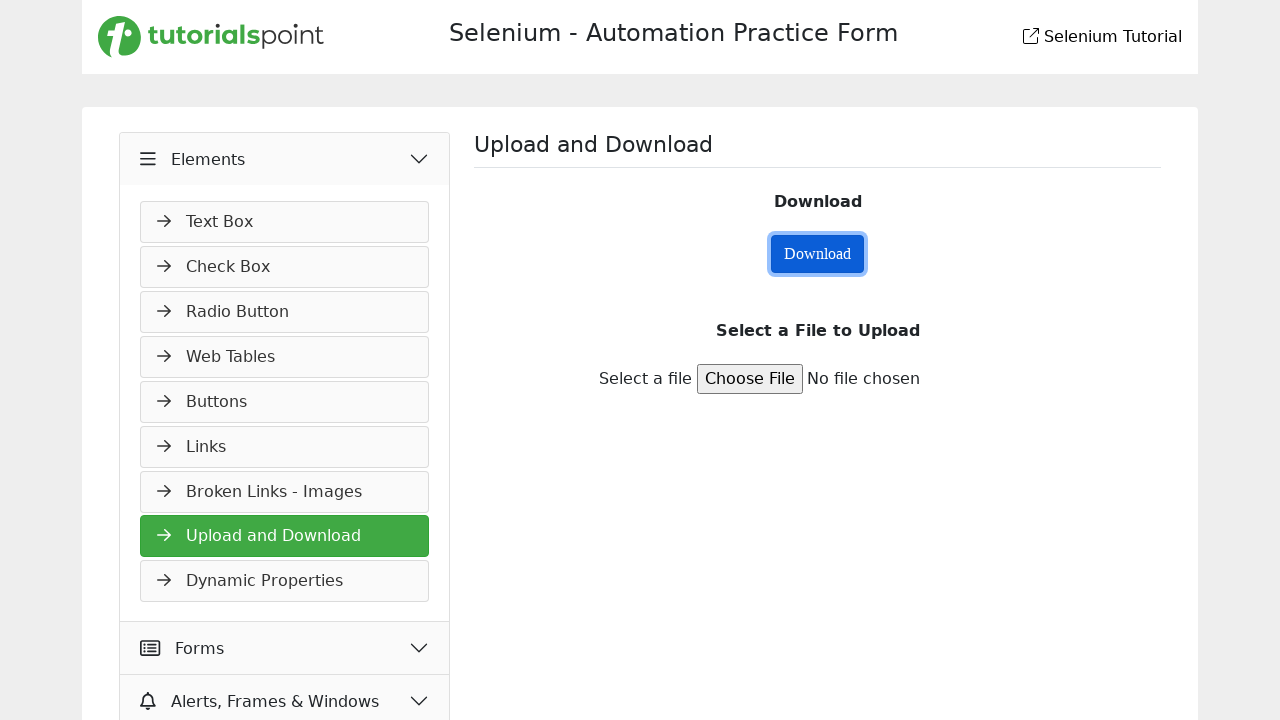